Searches for tours in Florence, scrolls through results, clicks "load more" button, and navigates through the tour listings page

Starting URL: https://www.guias.travel/tour/

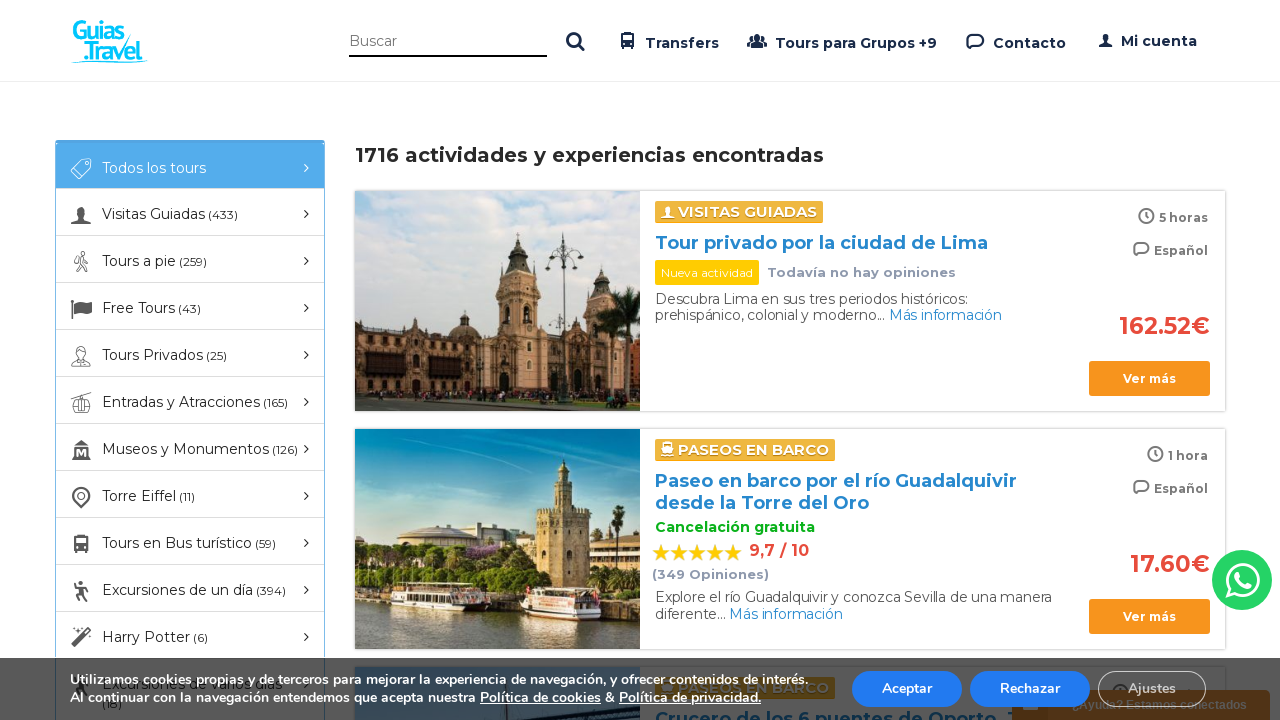

Clicked on search input field at (448, 42) on #search-form-input
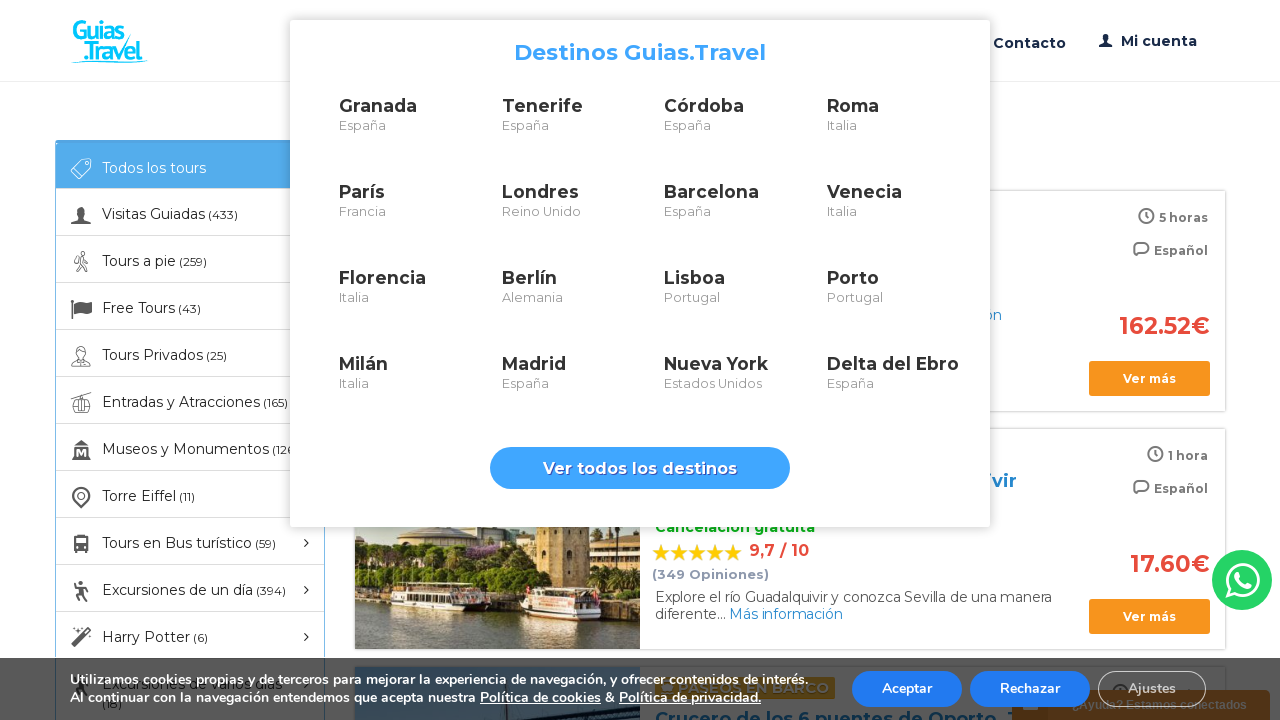

Filled search field with 'florencia' on #search-form-input
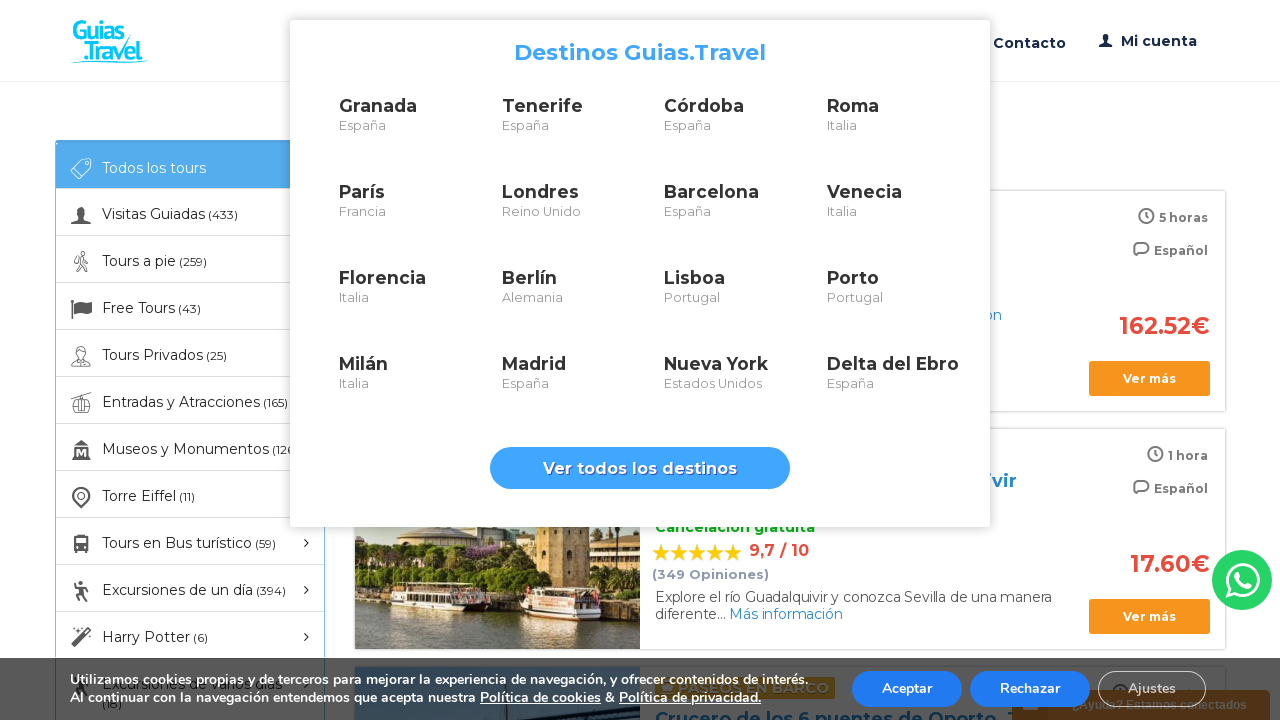

Pressed Enter to search for Florence tours on #search-form-input
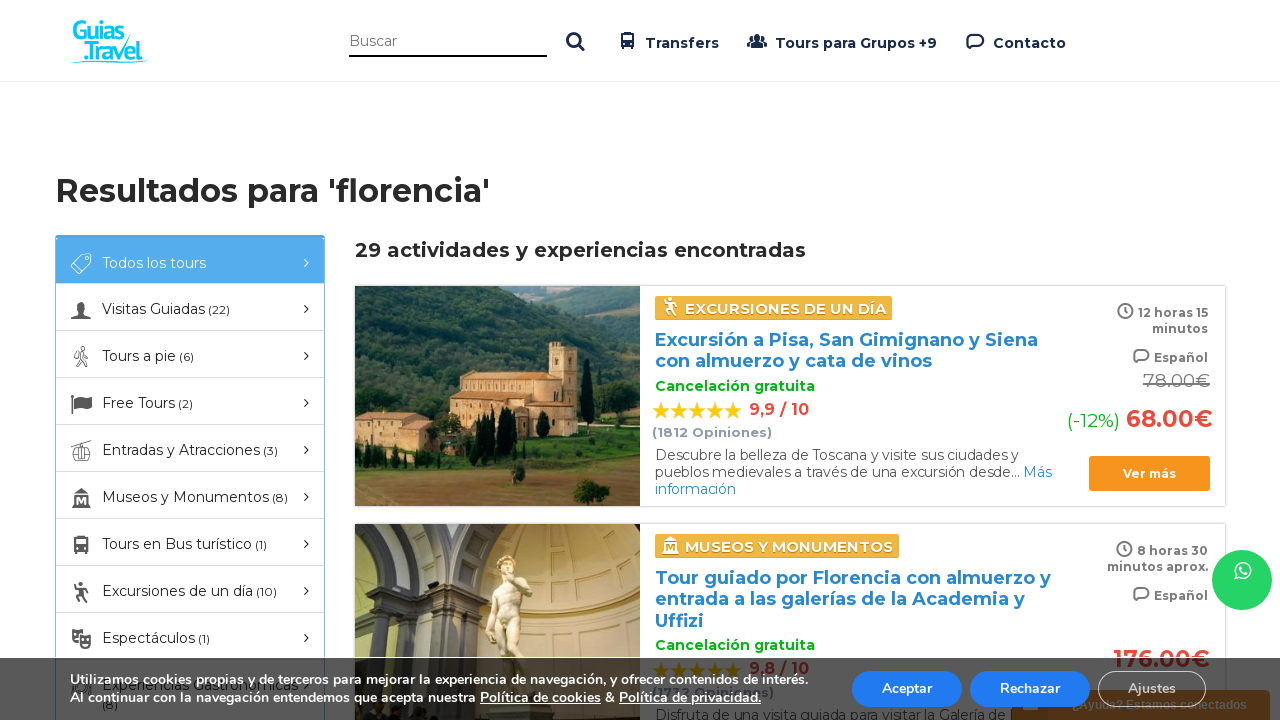

Scrolled down the page (iteration 1 of 5)
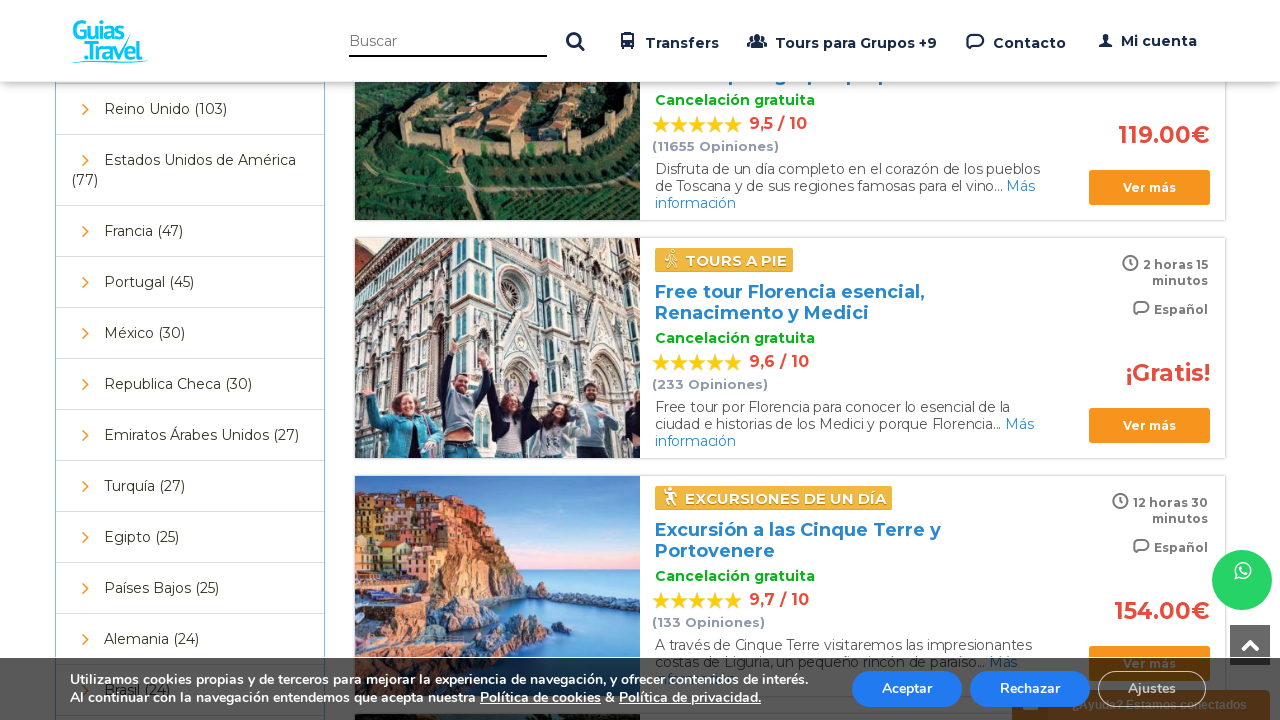

Waited 1 second for content to load
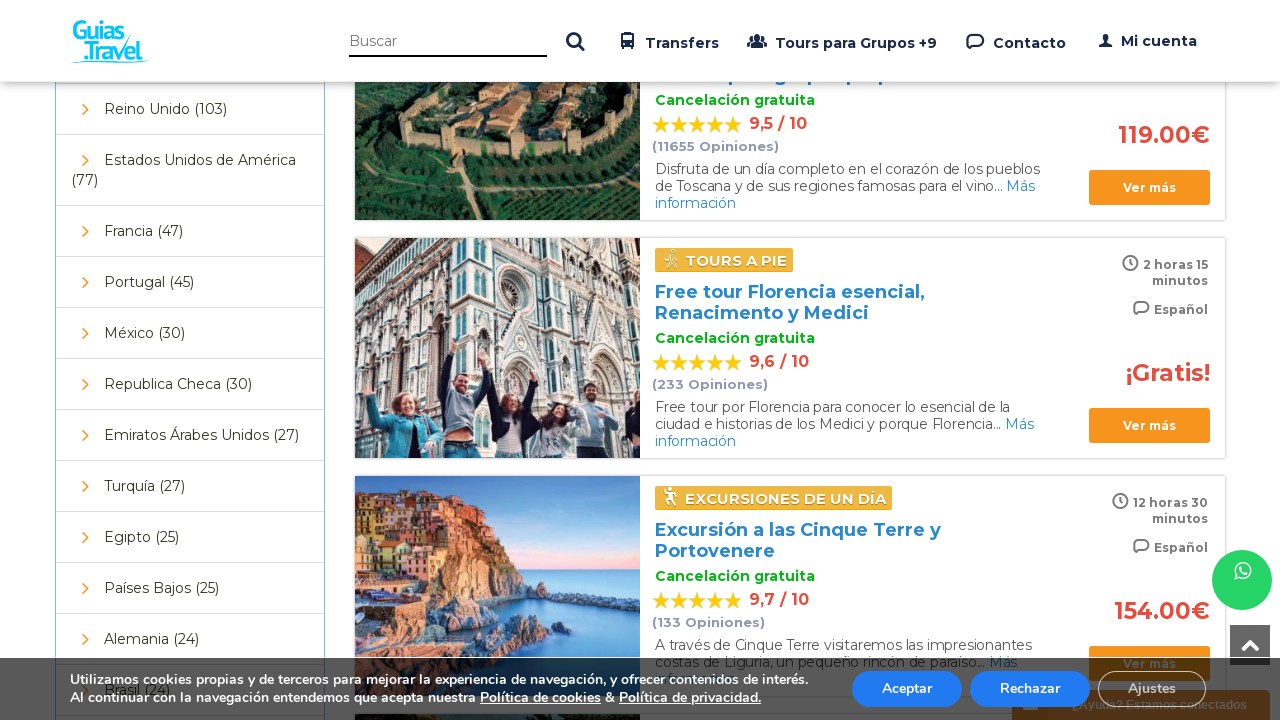

Scrolled down the page (iteration 2 of 5)
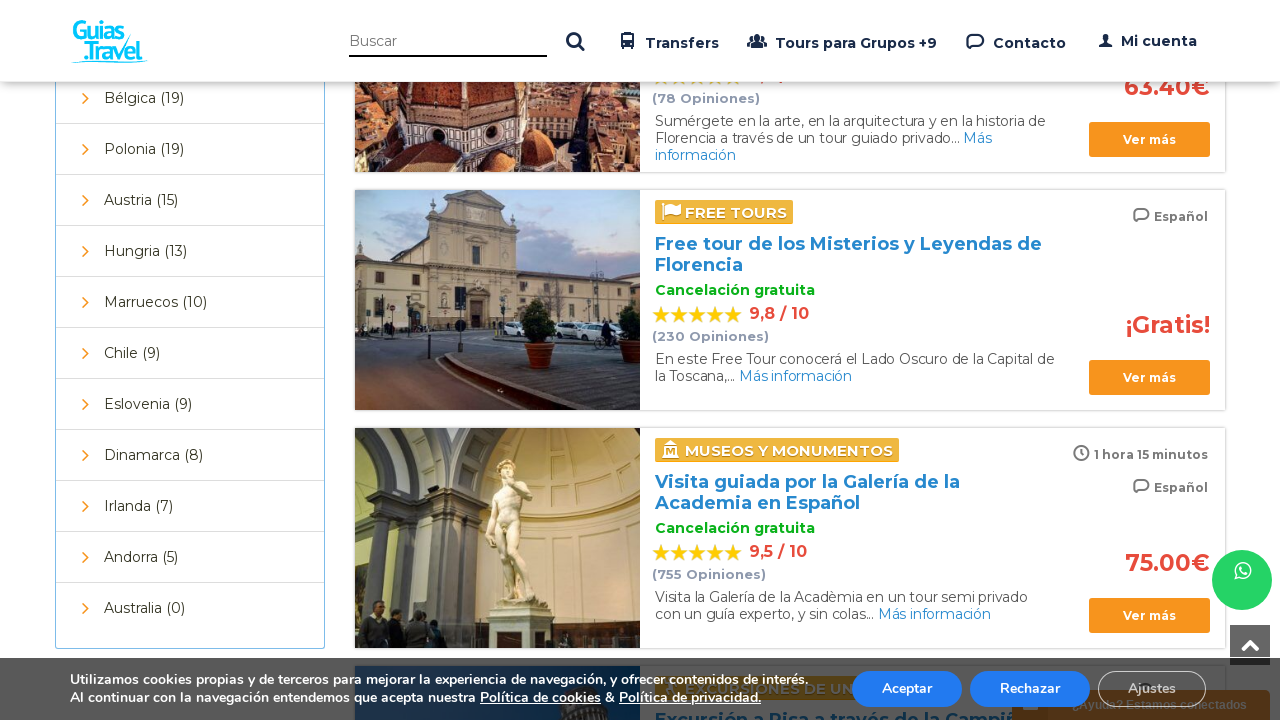

Waited 1 second for content to load
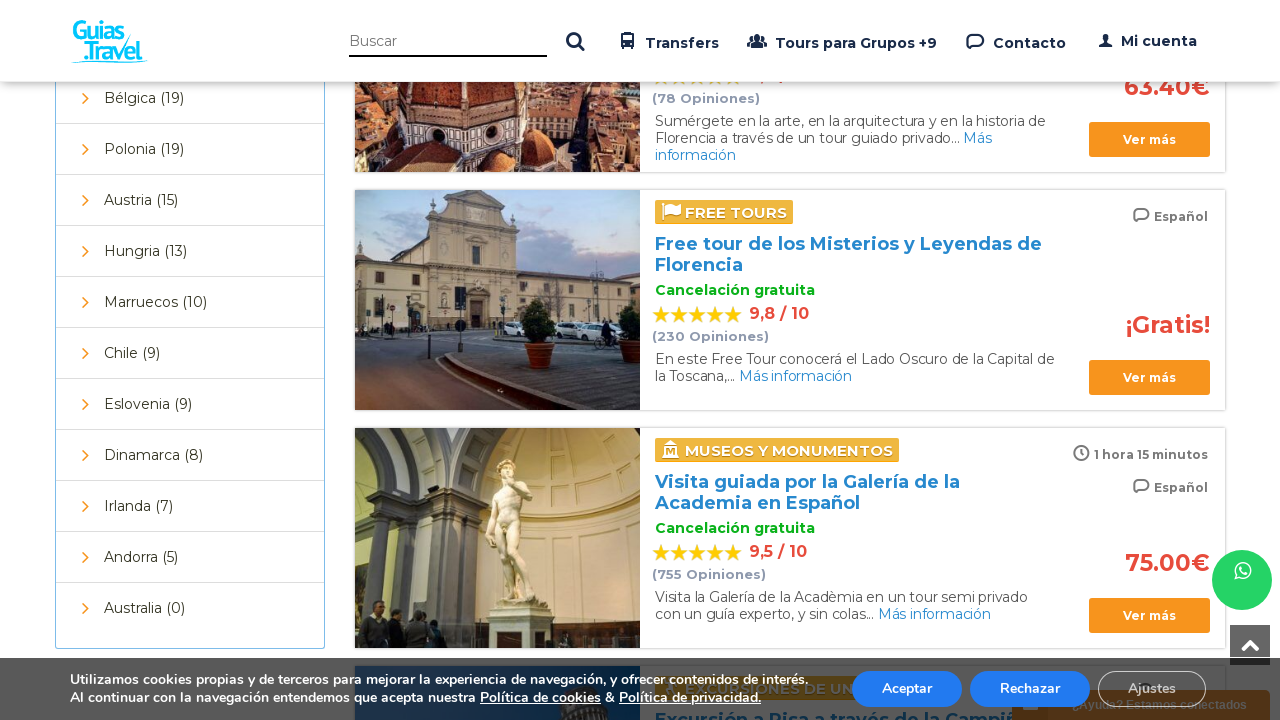

Scrolled down the page (iteration 3 of 5)
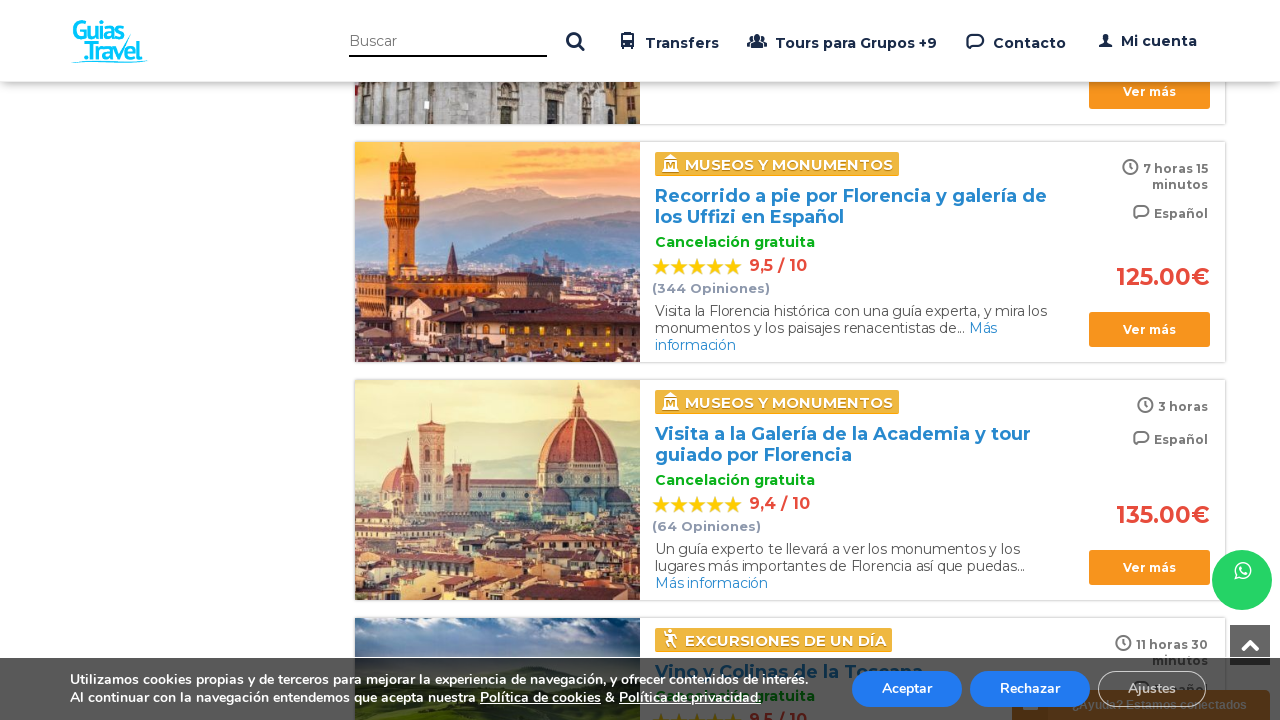

Waited 1 second for content to load
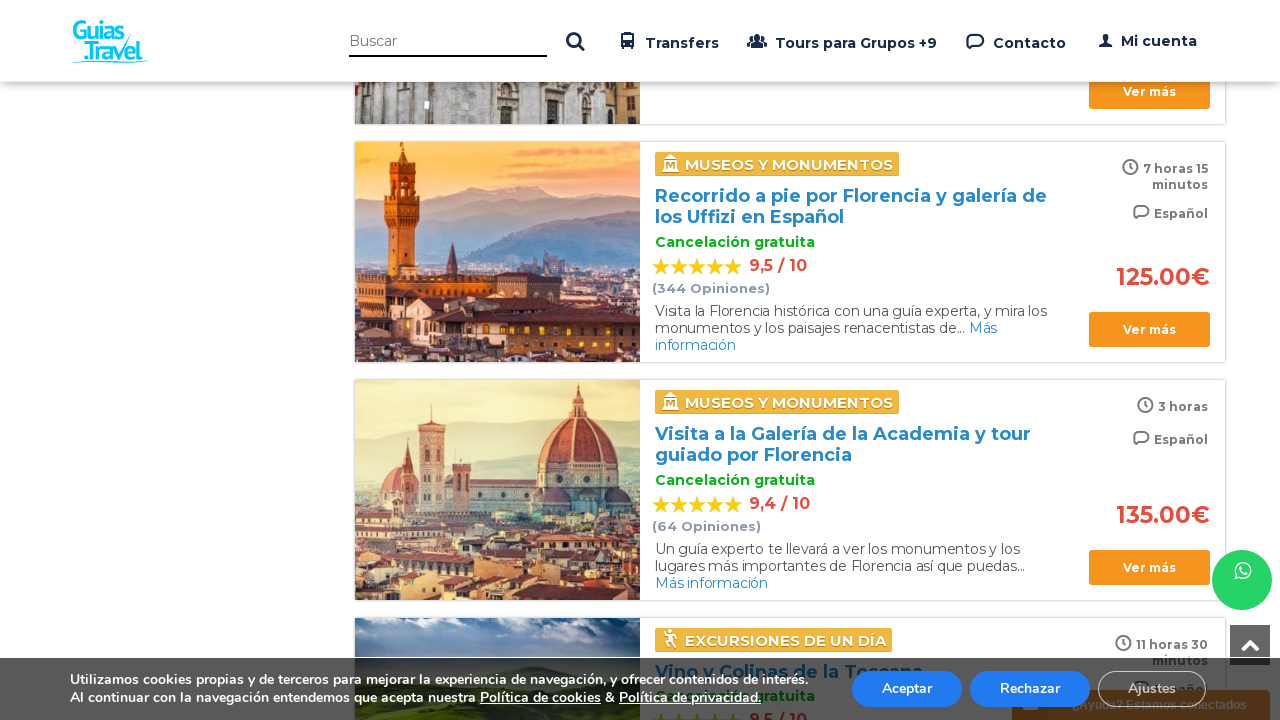

Scrolled down the page (iteration 4 of 5)
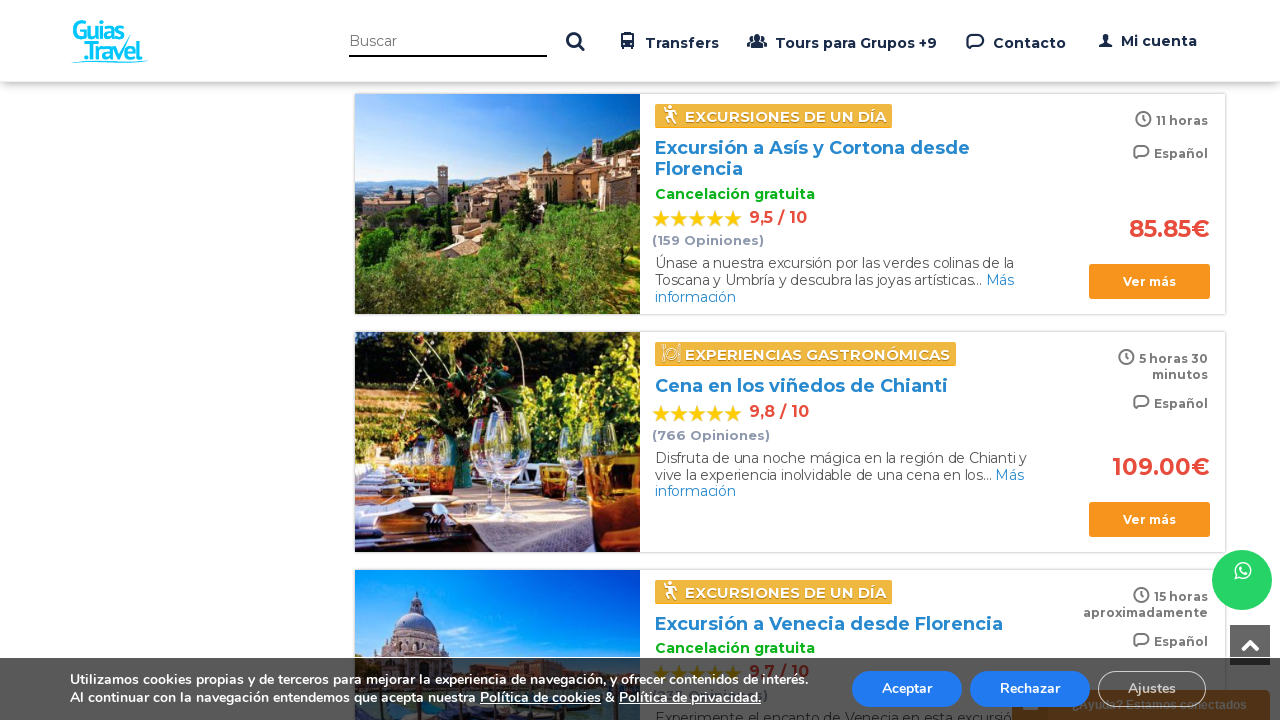

Waited 1 second for content to load
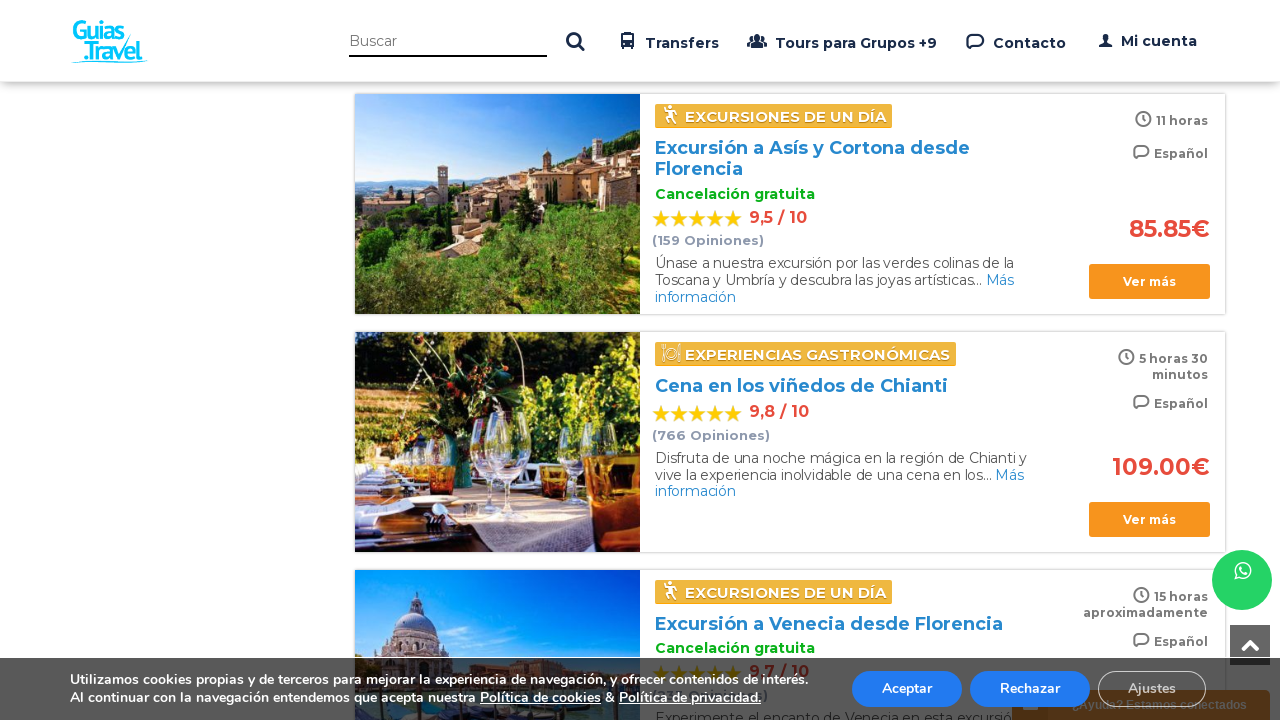

Scrolled down the page (iteration 5 of 5)
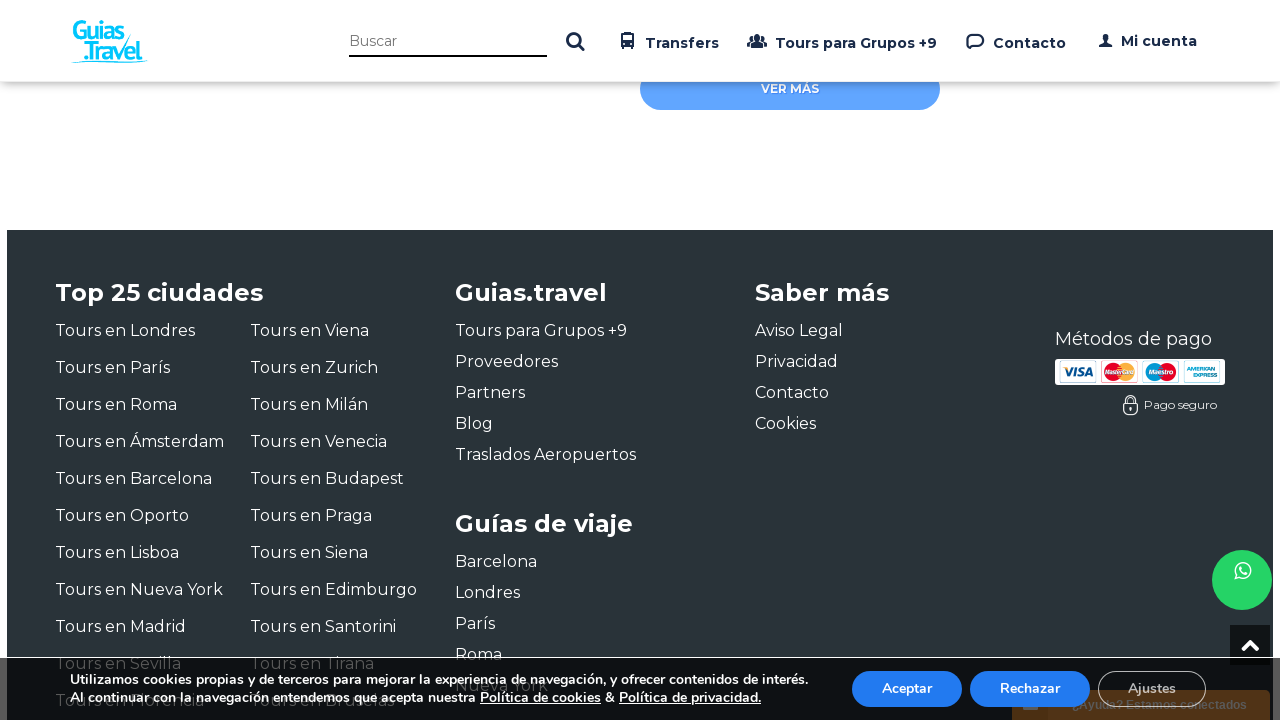

Waited 1 second for content to load
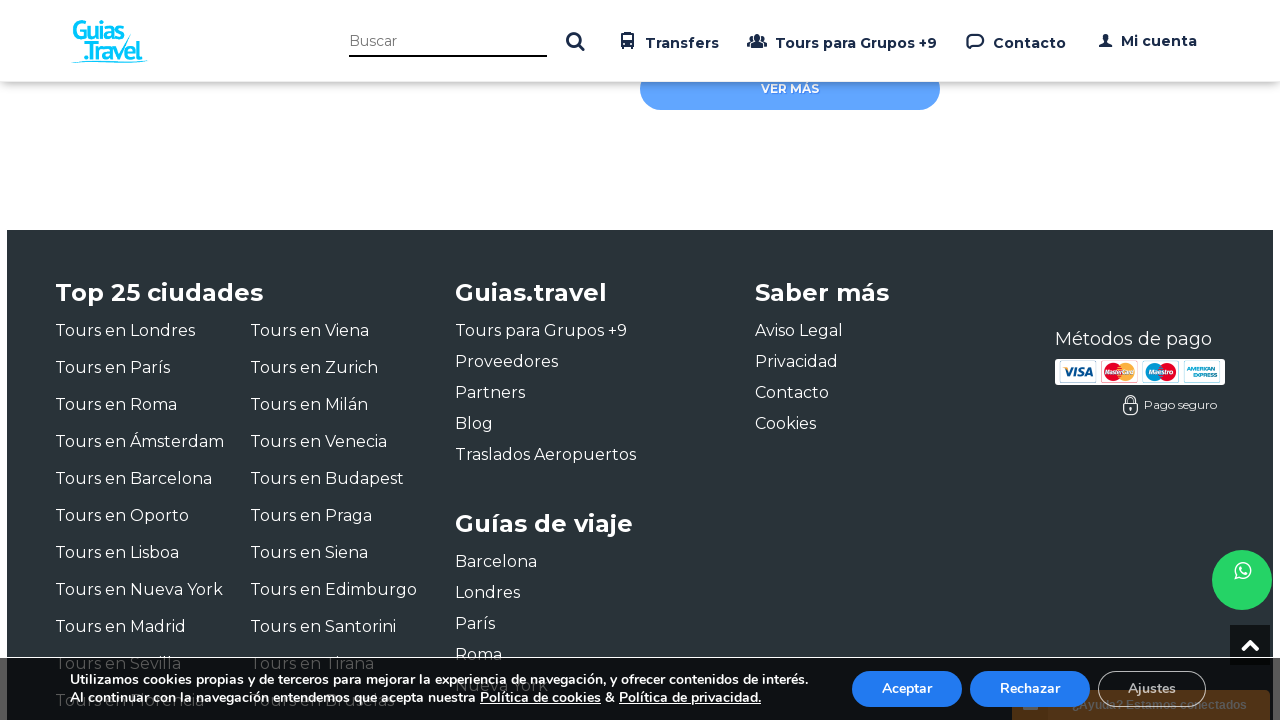

Clicked 'load more tours' button at (790, 89) on #more_tours > span
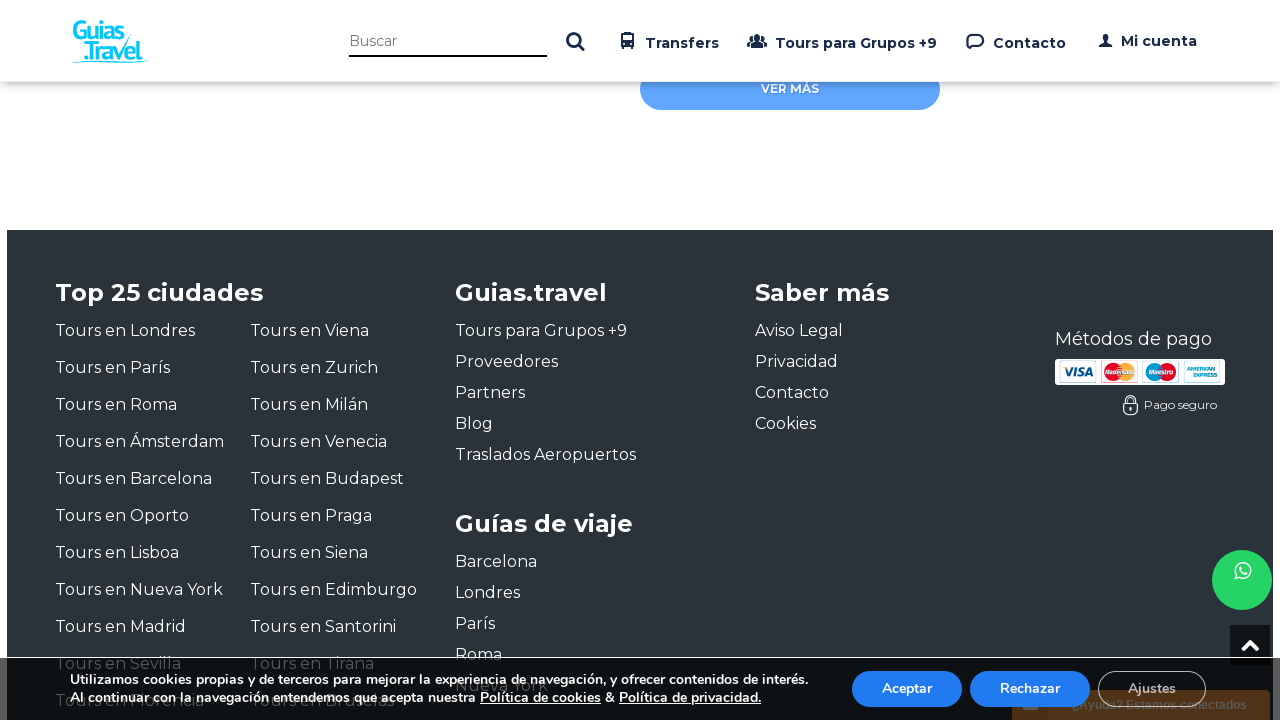

Scrolled down the page after loading more tours (iteration 1 of 5)
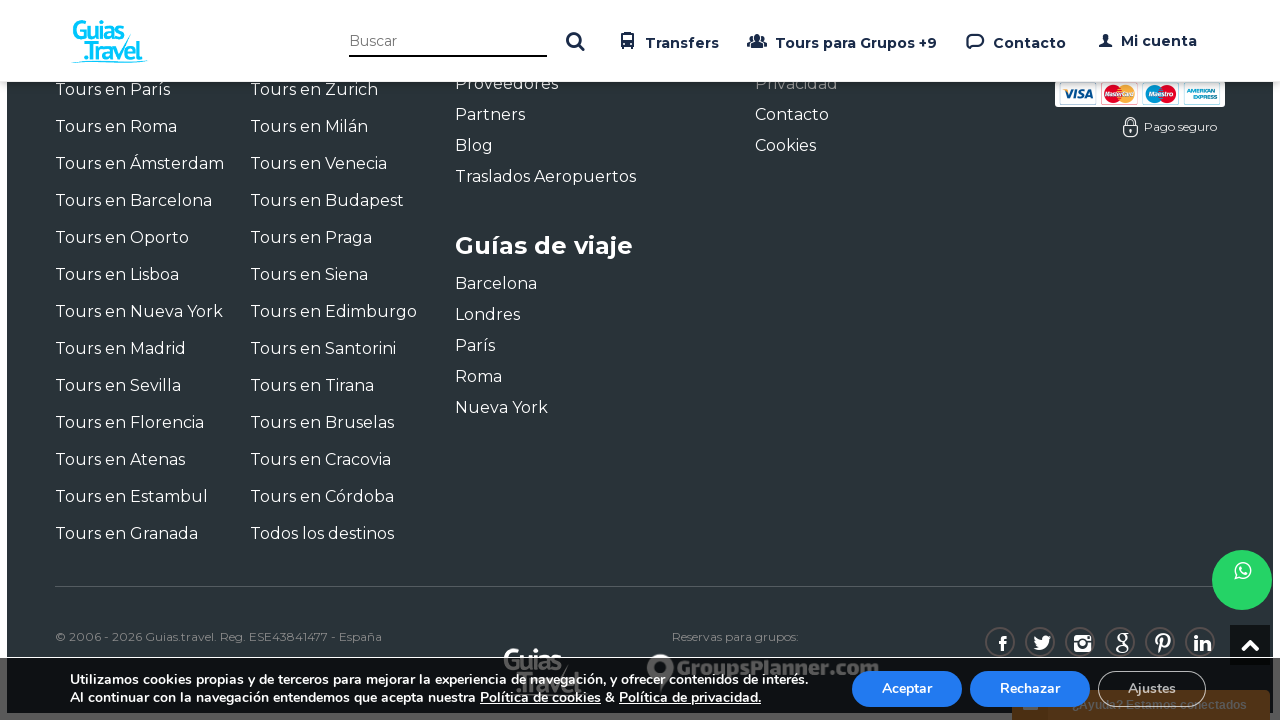

Waited 1 second for additional content to load
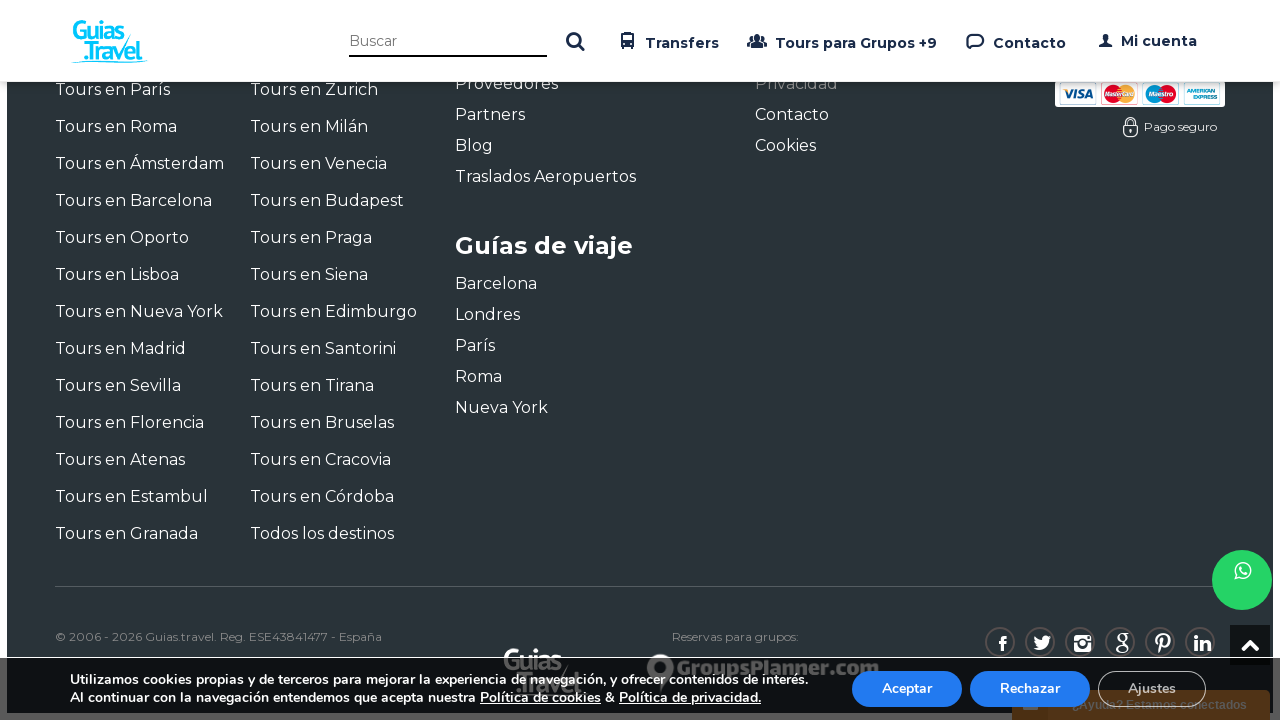

Scrolled down the page after loading more tours (iteration 2 of 5)
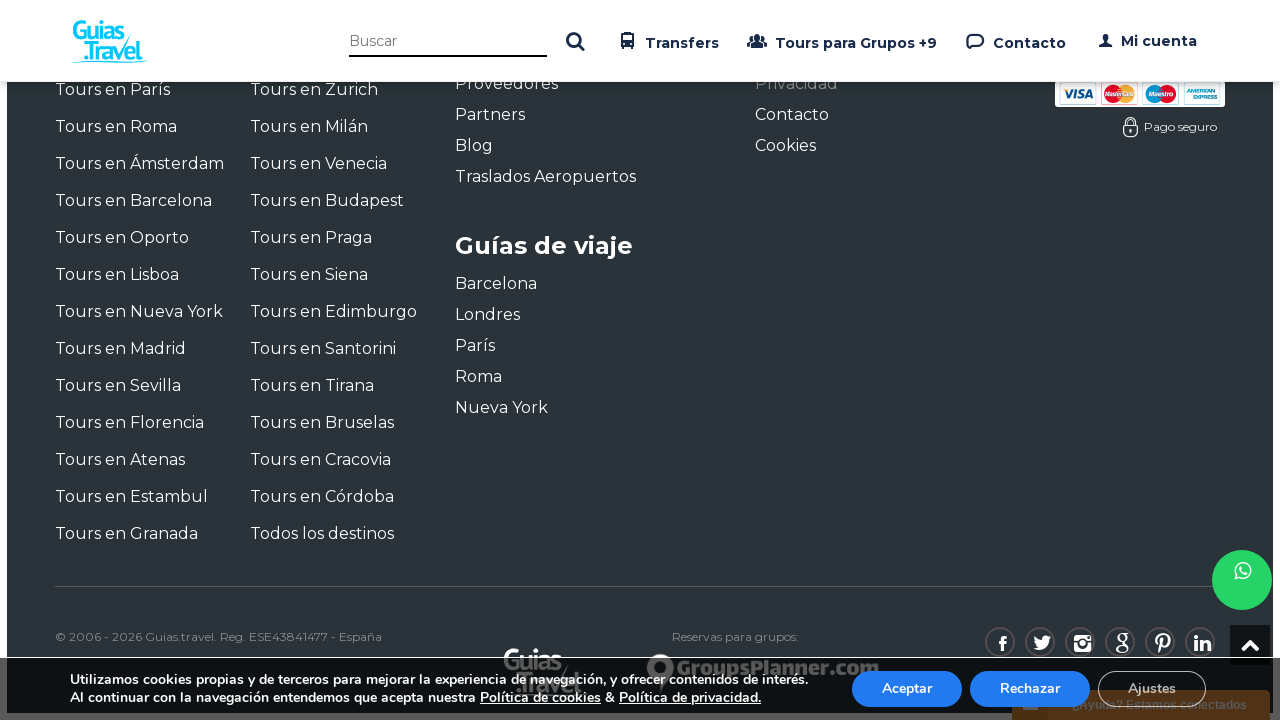

Waited 1 second for additional content to load
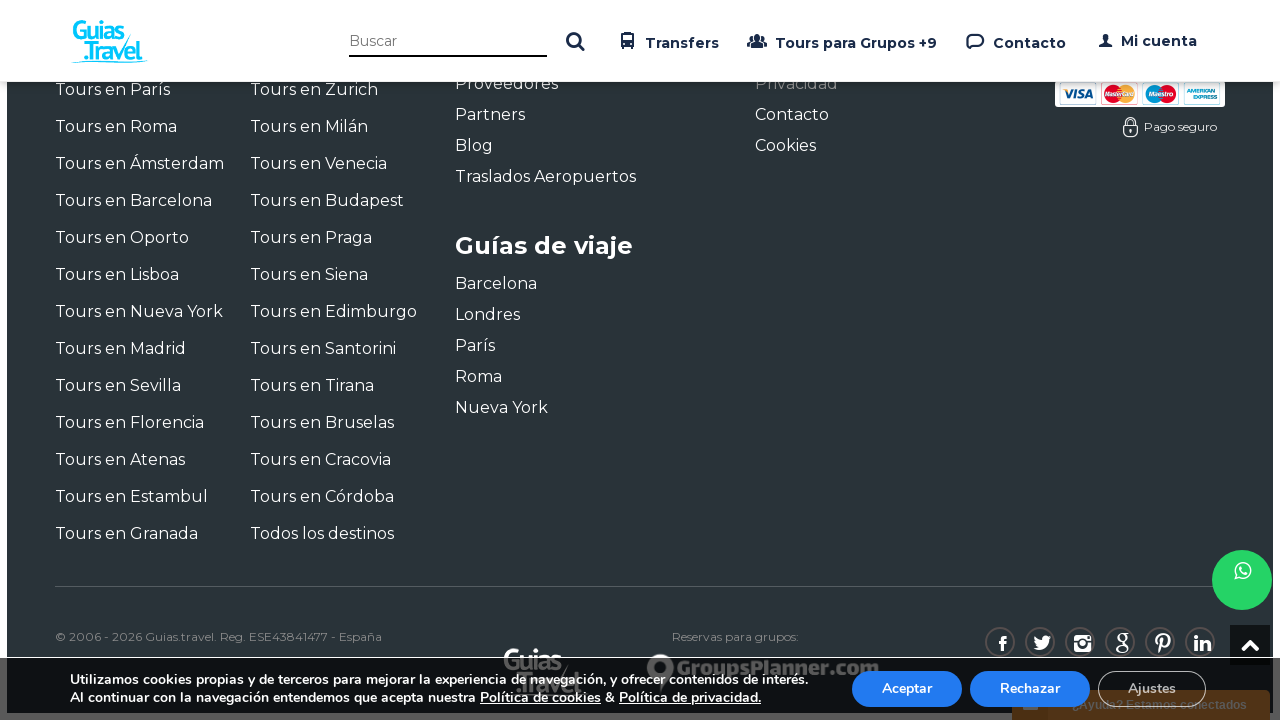

Scrolled down the page after loading more tours (iteration 3 of 5)
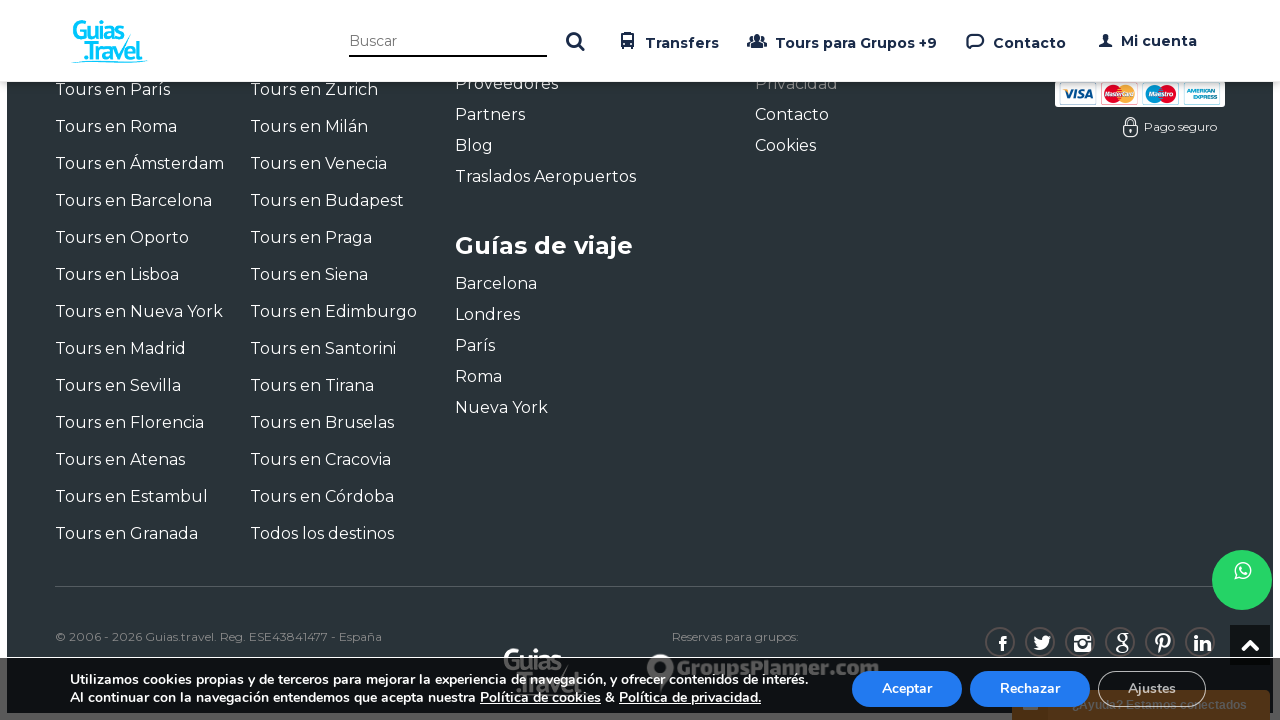

Waited 1 second for additional content to load
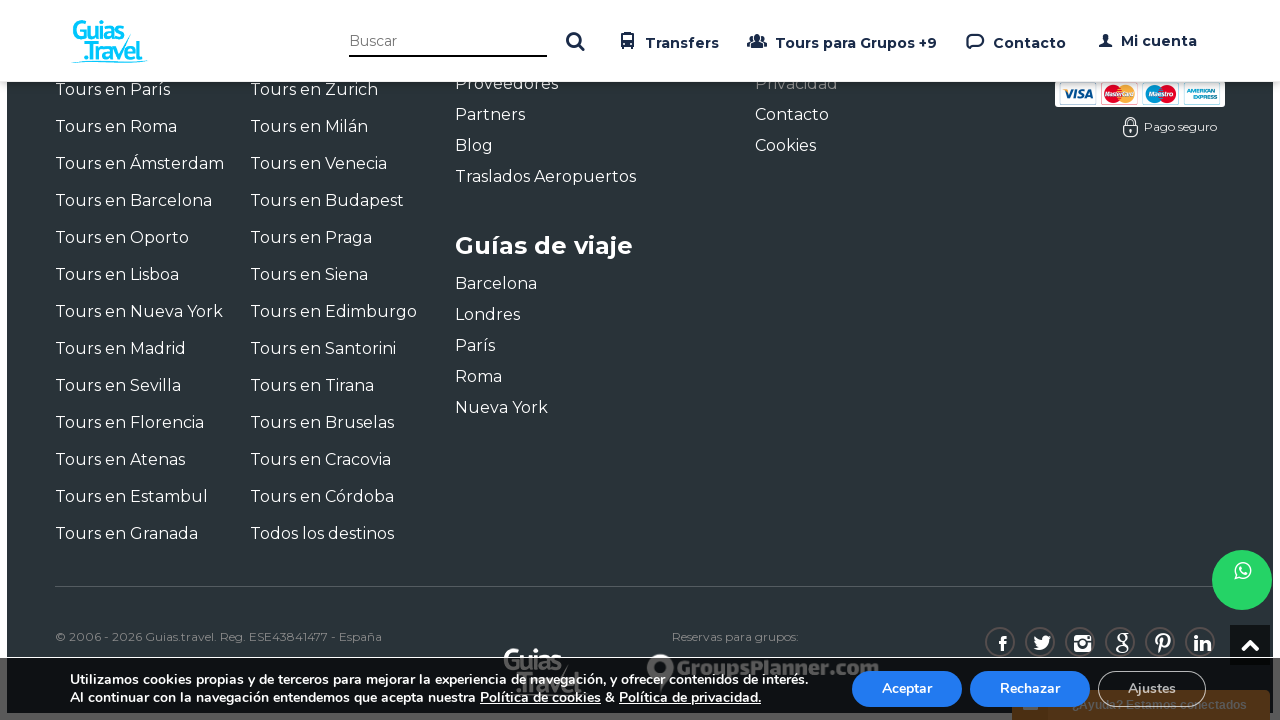

Scrolled down the page after loading more tours (iteration 4 of 5)
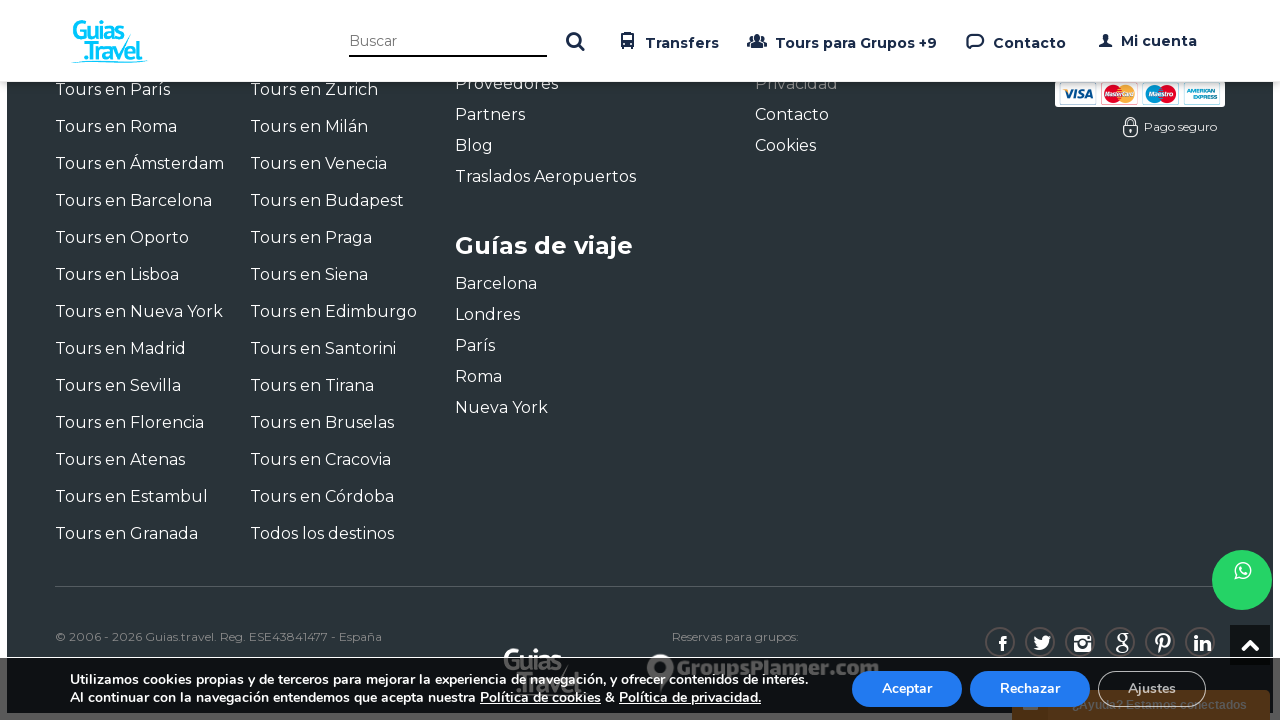

Waited 1 second for additional content to load
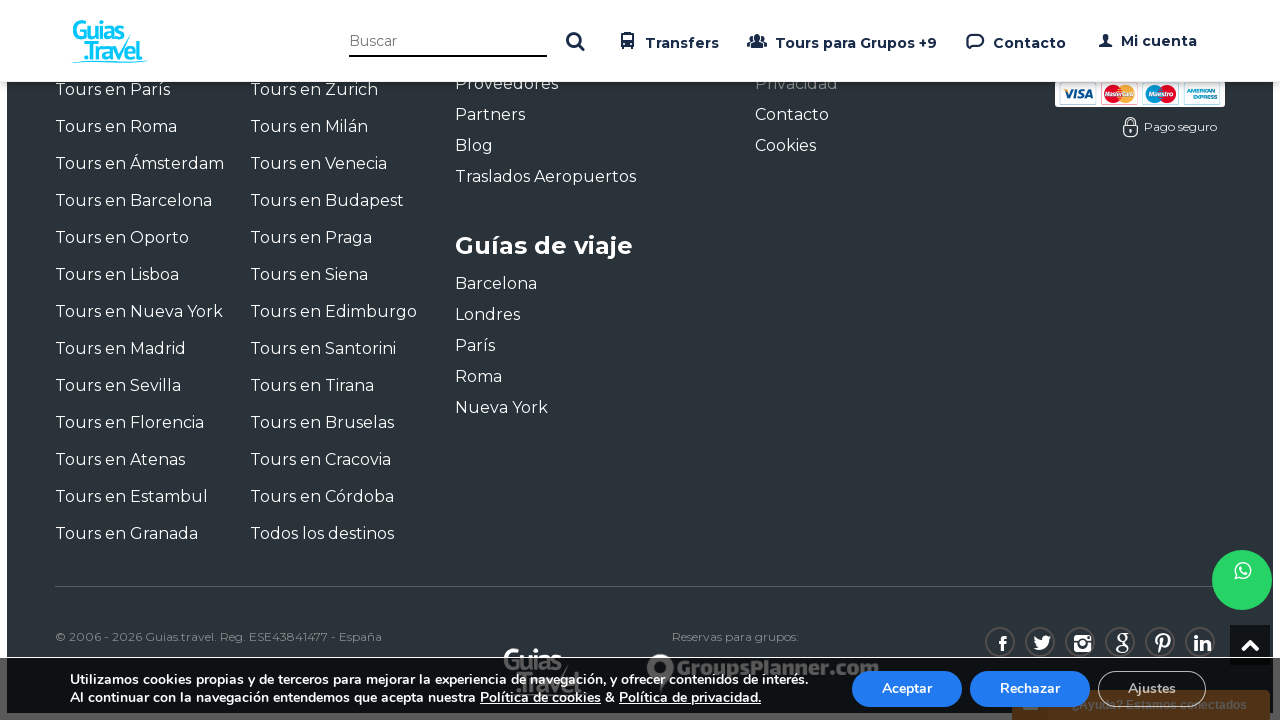

Scrolled down the page after loading more tours (iteration 5 of 5)
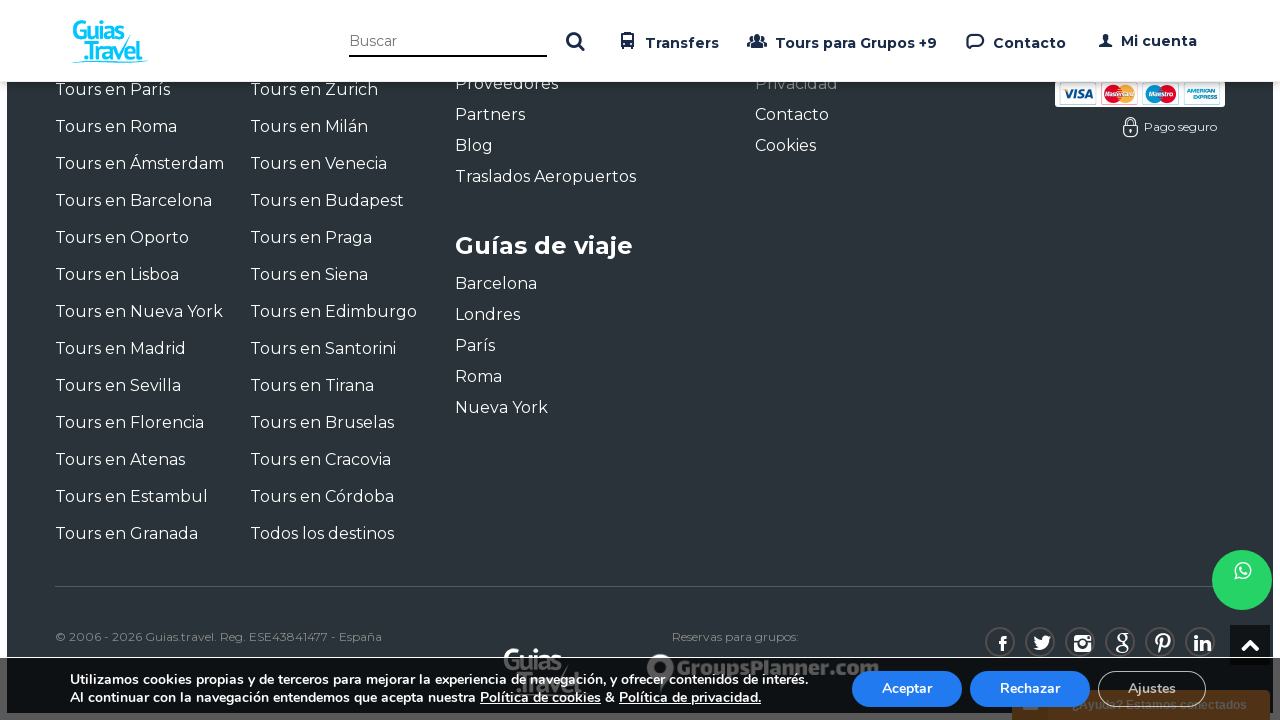

Waited 1 second for additional content to load
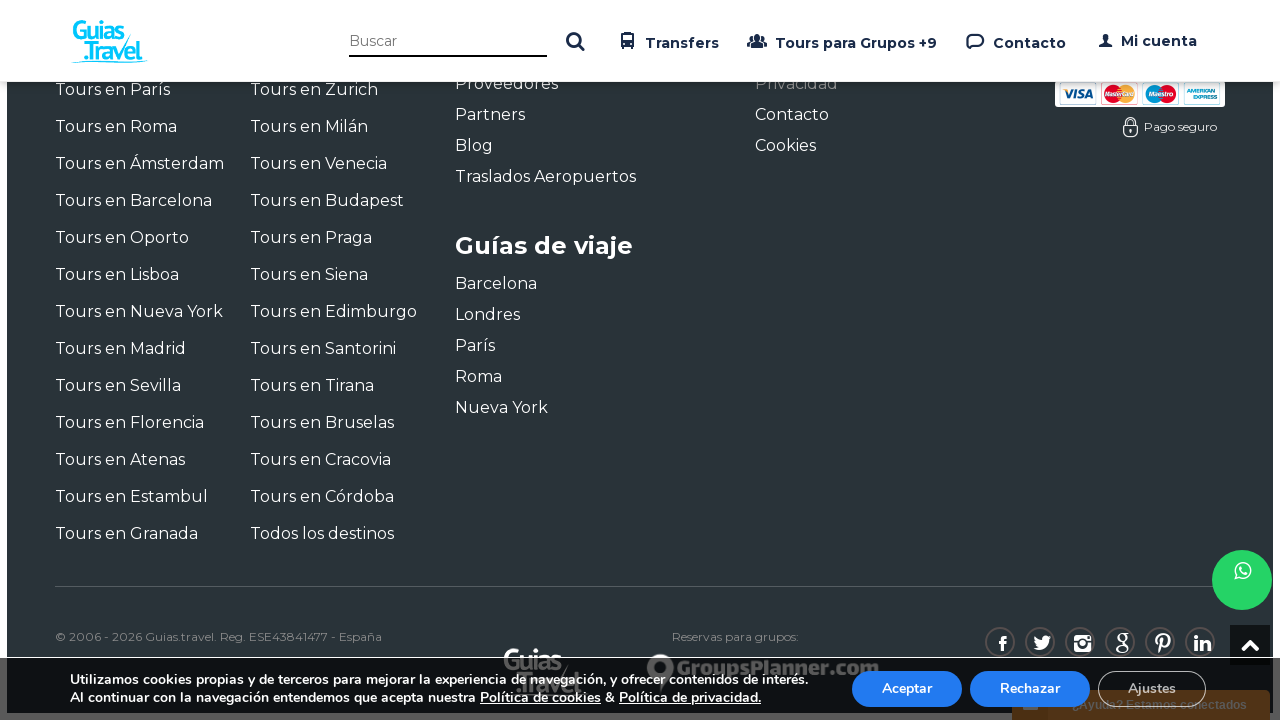

Tour listings loaded and ready
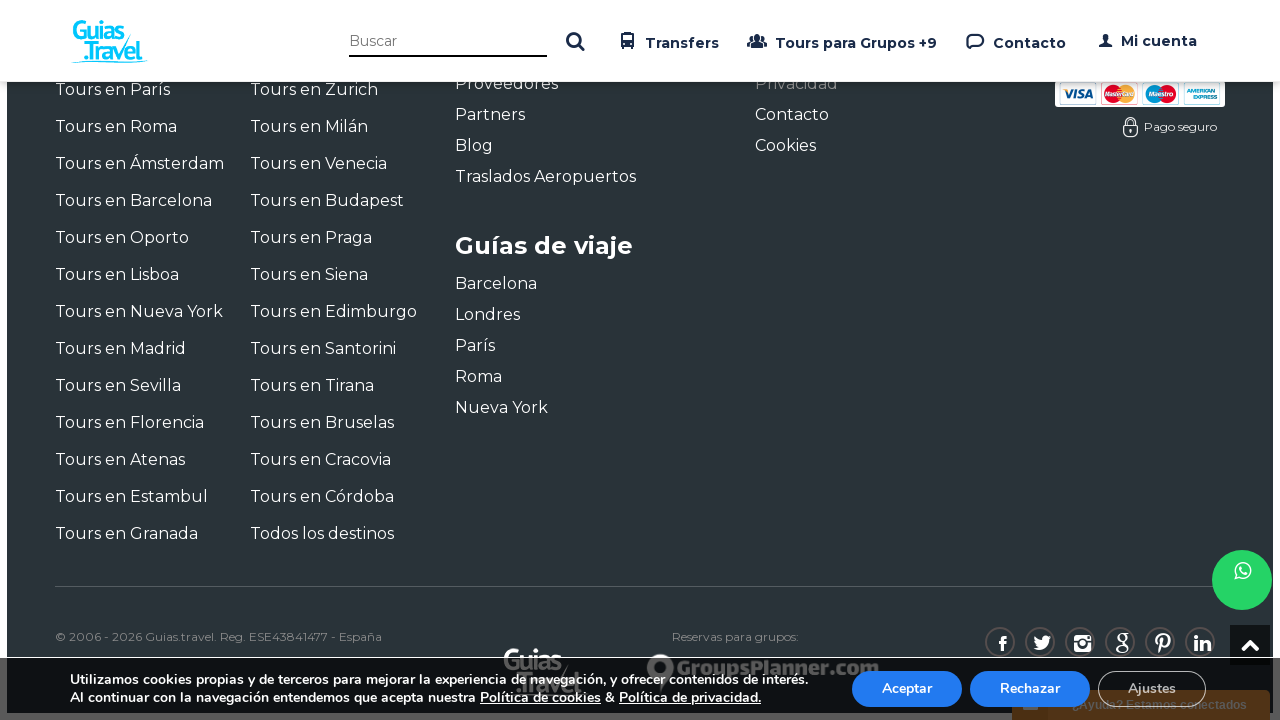

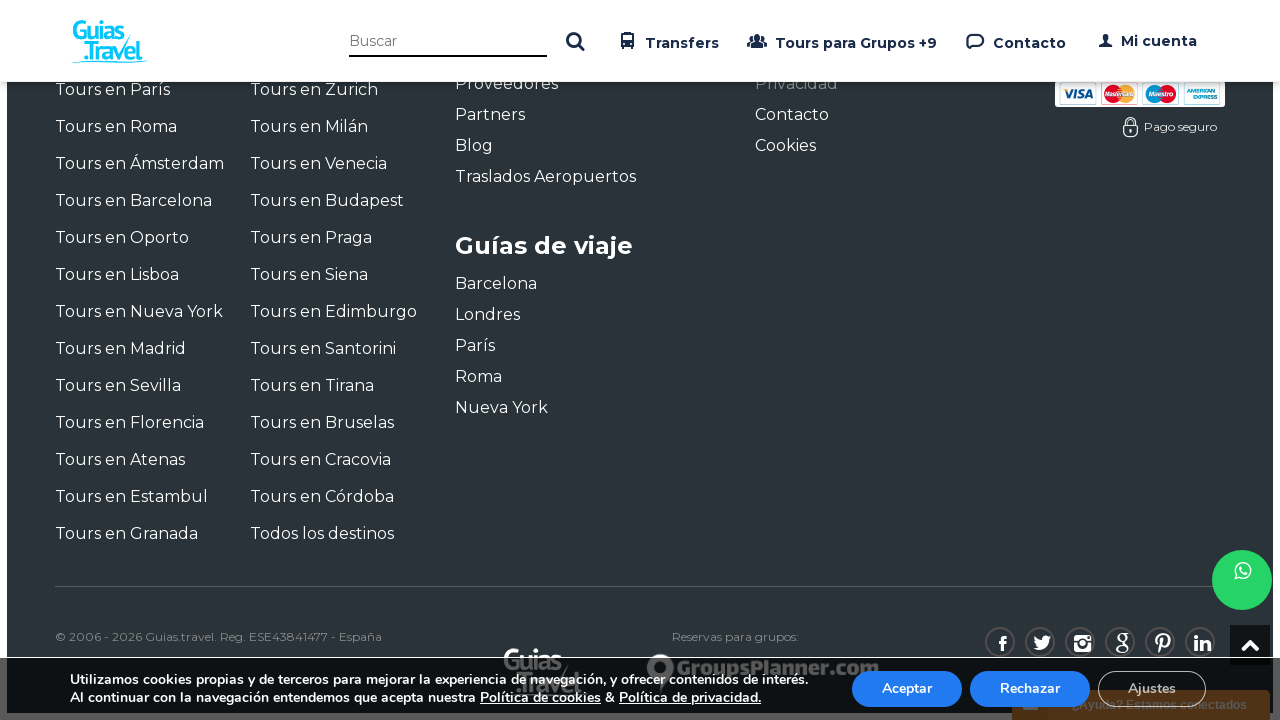